Tests iframe handling by filling a text field in the main page and selecting an option from a dropdown inside an iframe

Starting URL: https://www.hyrtutorials.com/p/frames-practice.html

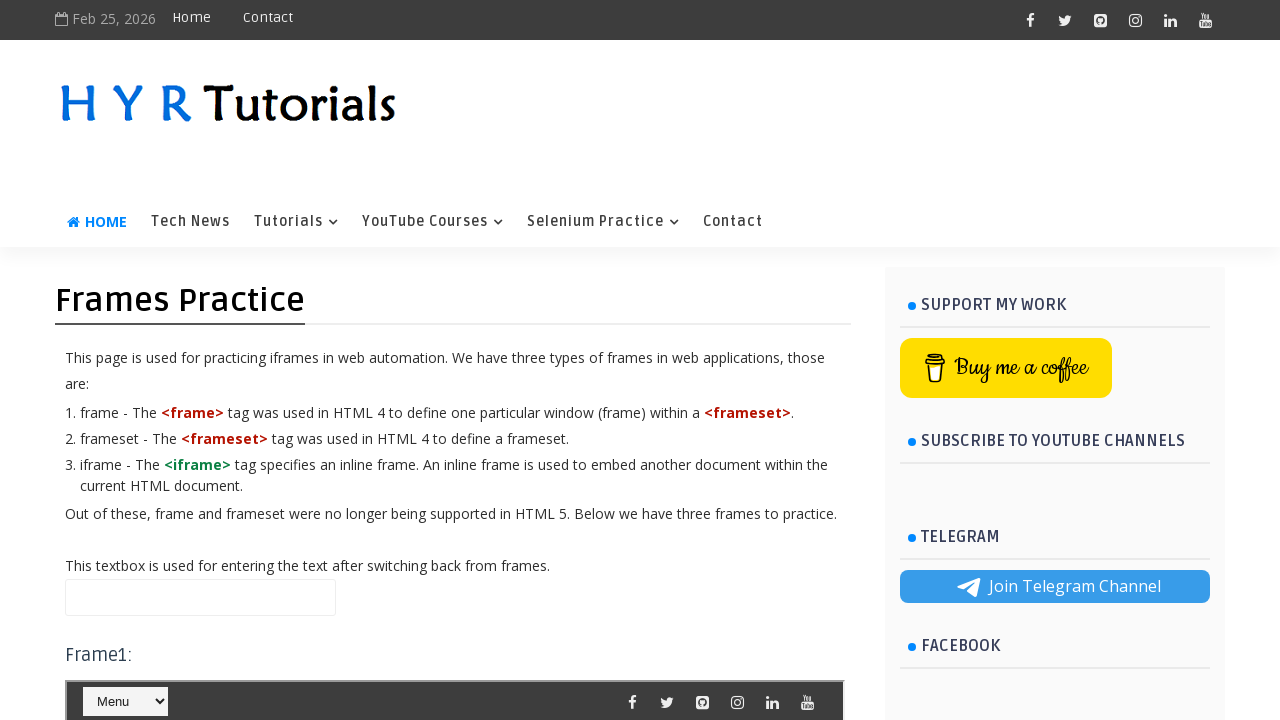

Filled name field with 'Mahant' in the main page on #name
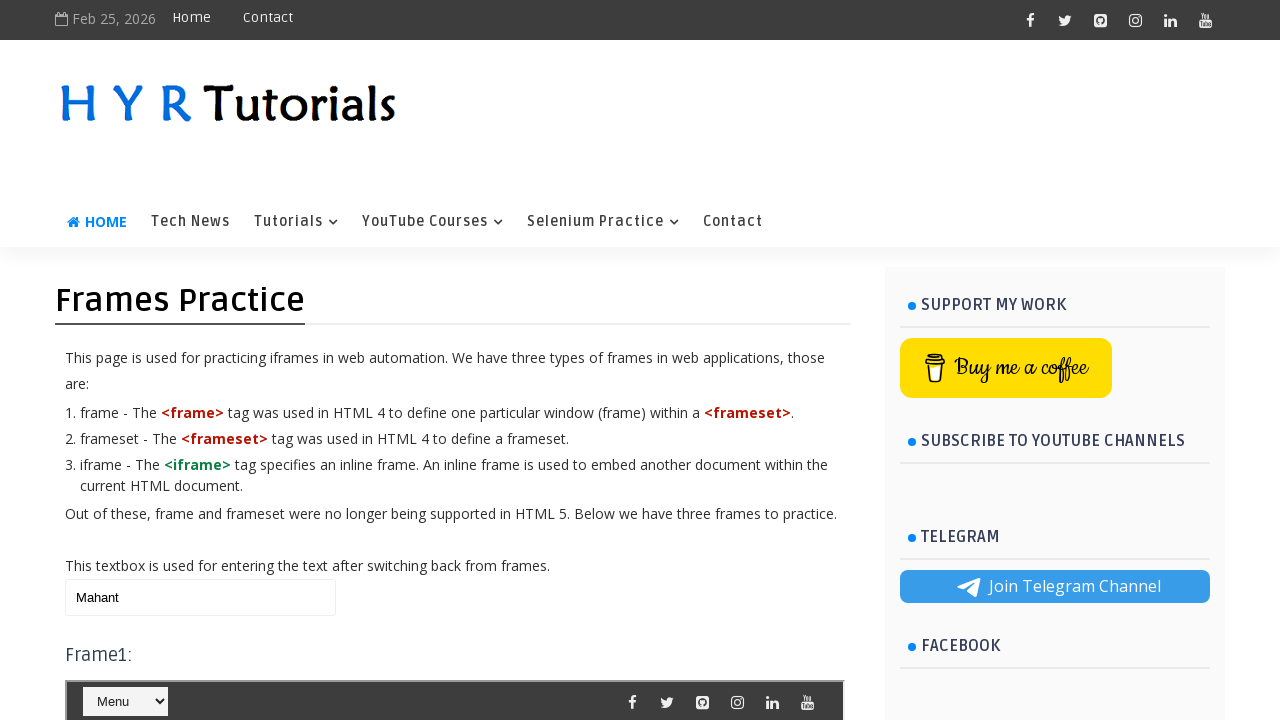

Located iframe with id 'frm1'
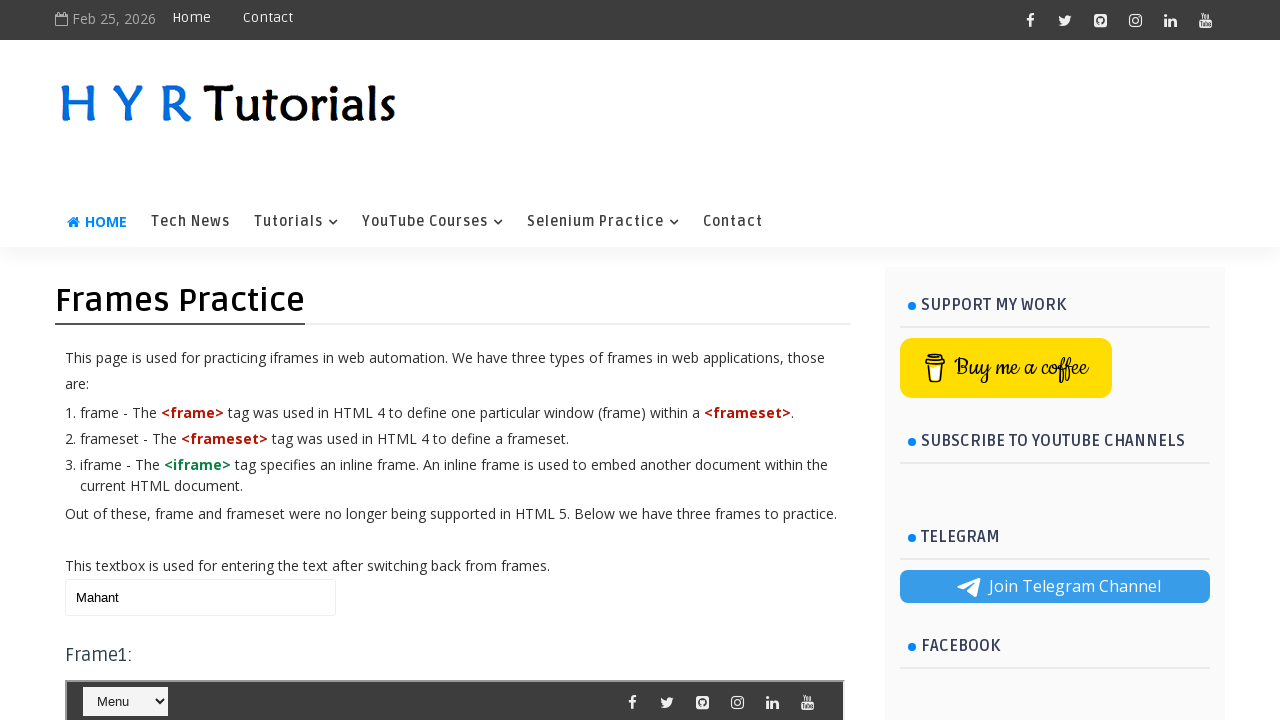

Selected 'Java' option from dropdown in iframe on #frm1 >> internal:control=enter-frame >> #course
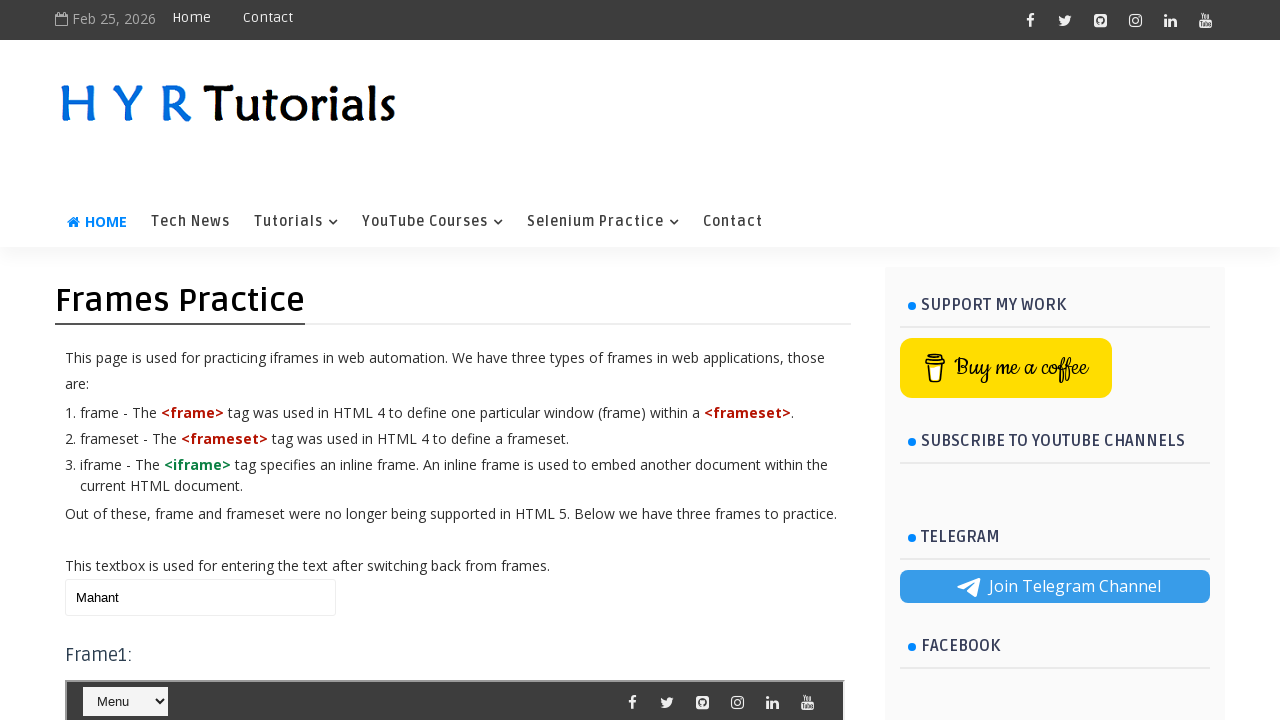

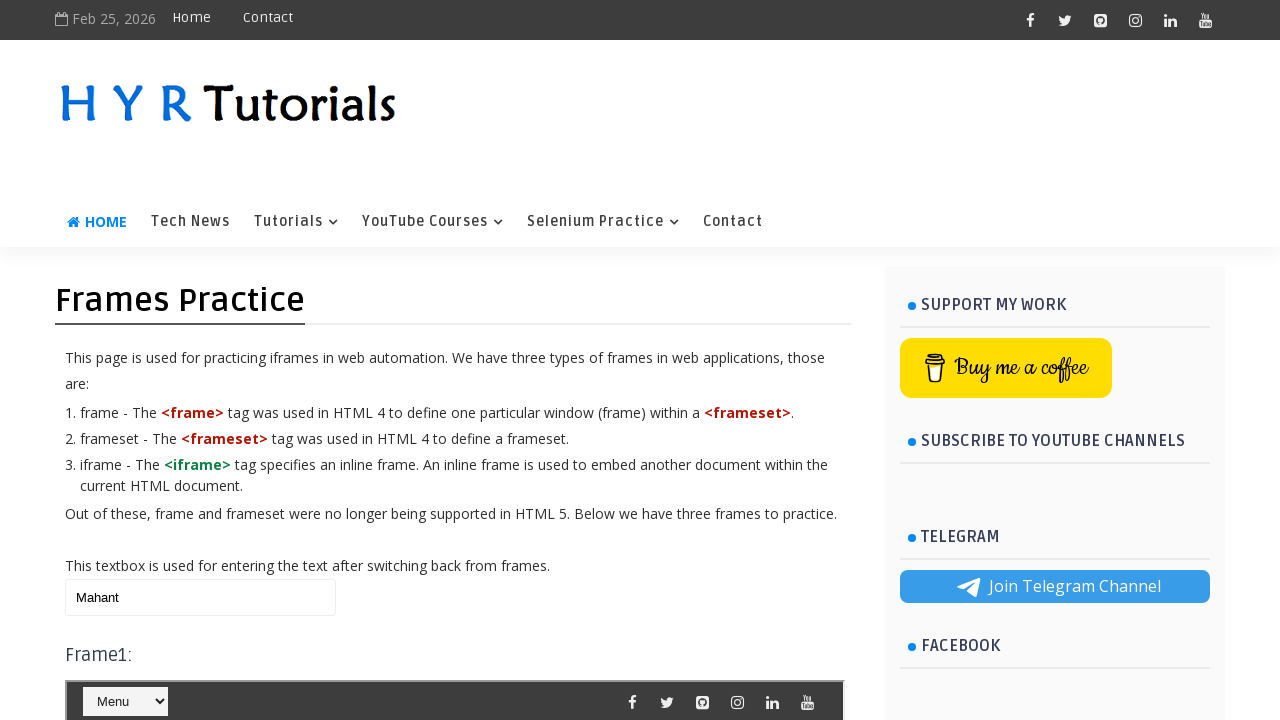